Navigates to example.com and injects custom CSS styles to modify the page appearance, then waits for the changes to render

Starting URL: https://example.com

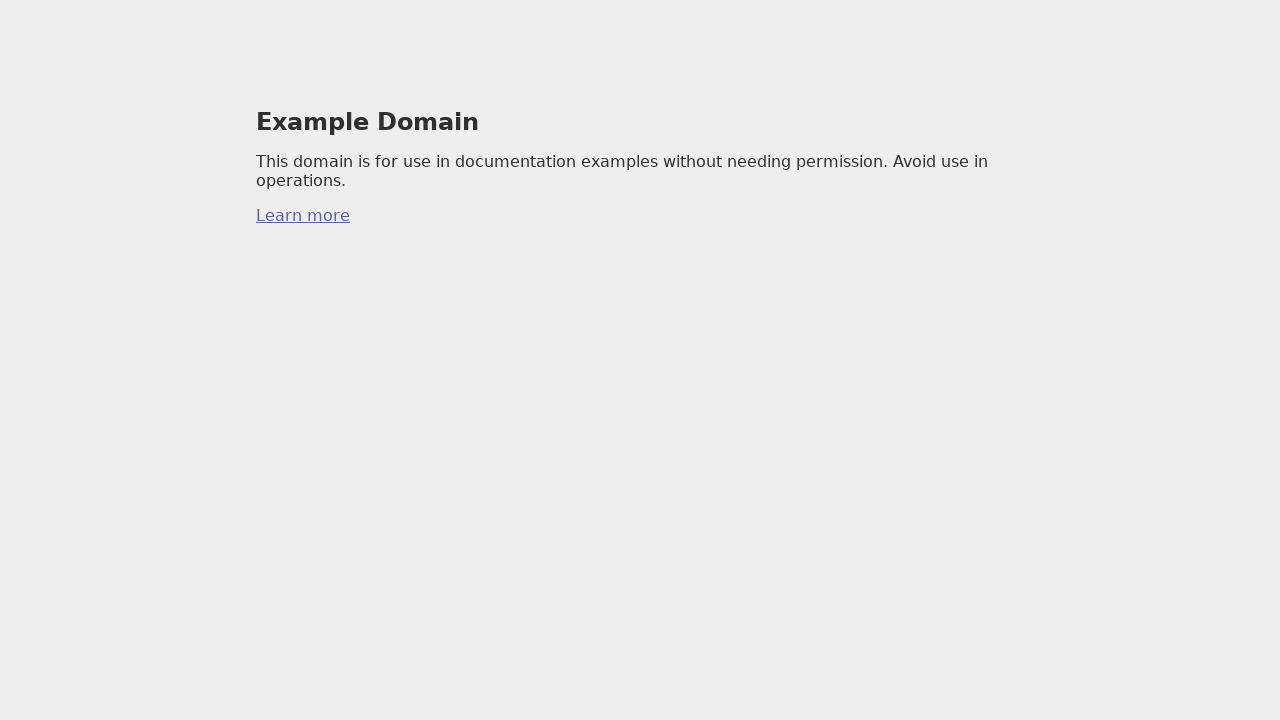

Navigated to https://example.com
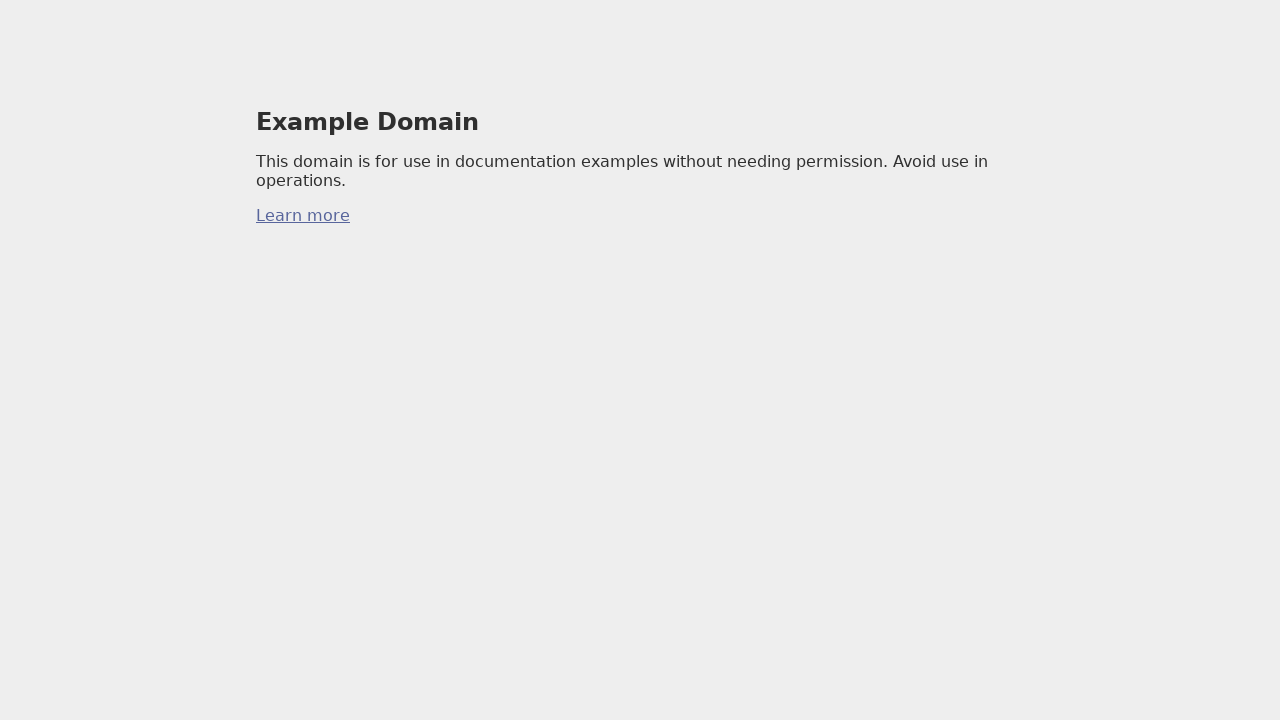

Injected custom CSS styles to modify page appearance
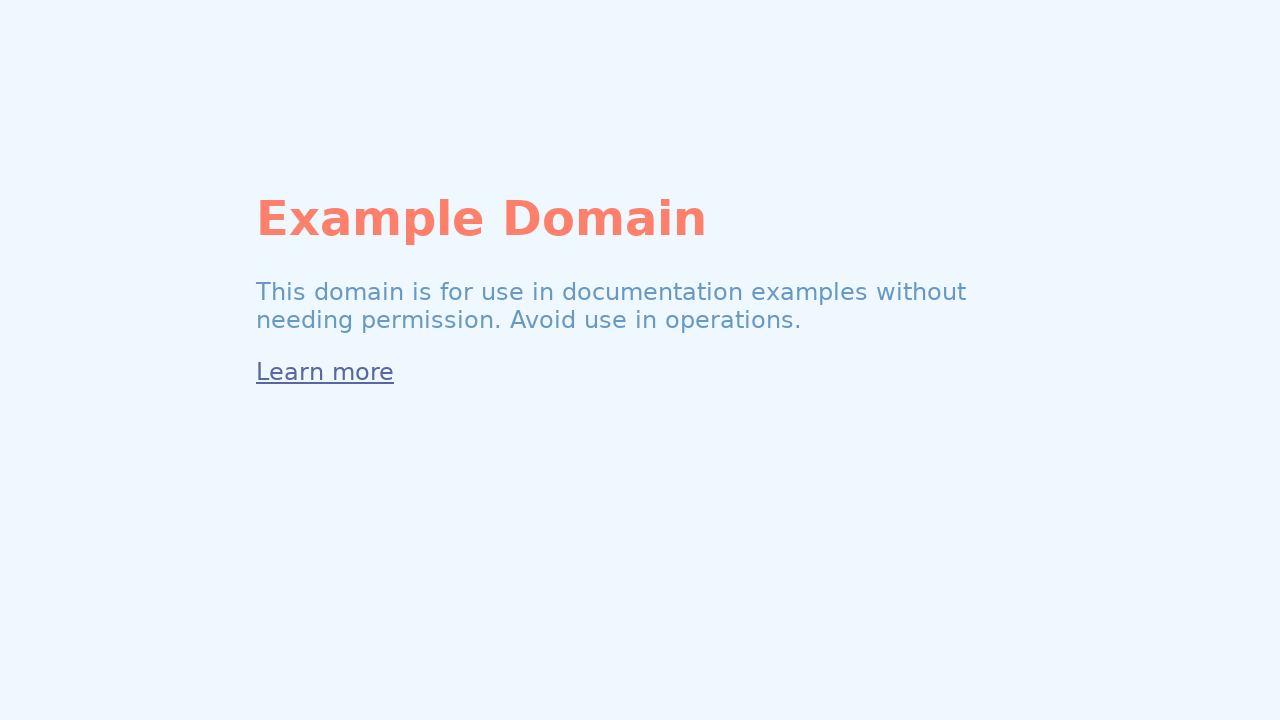

Waited for CSS styles to render on the page
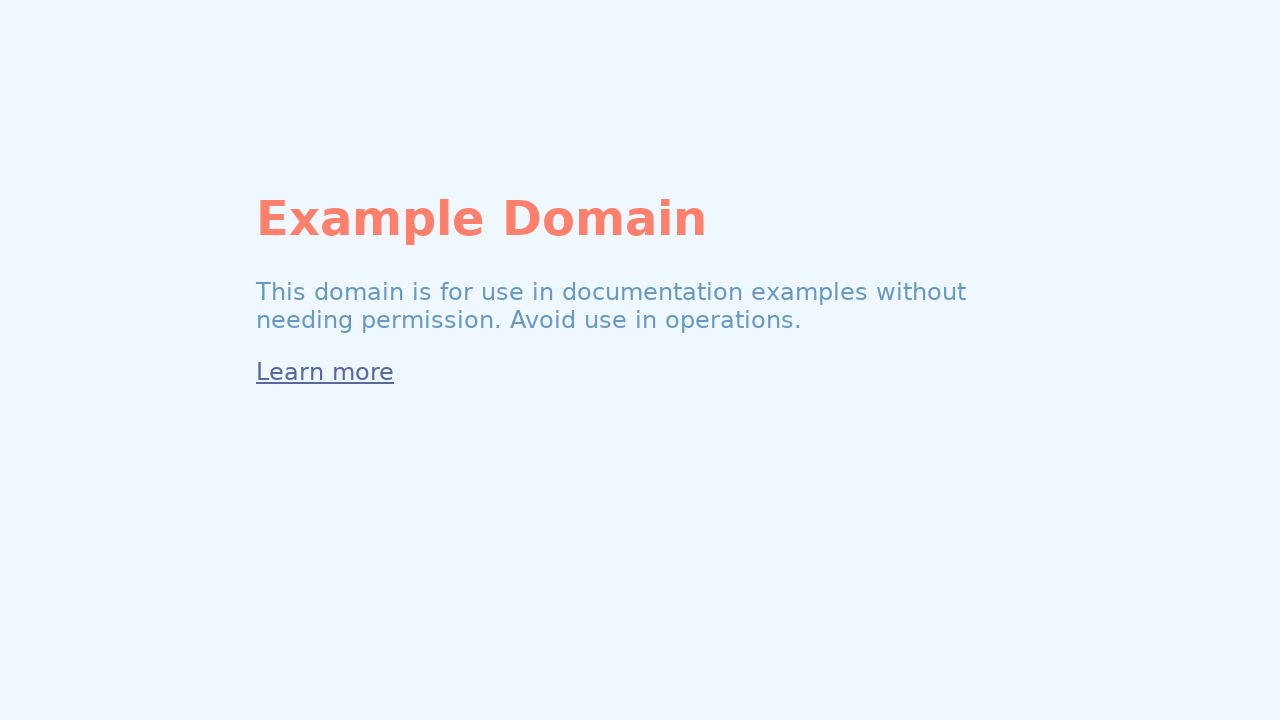

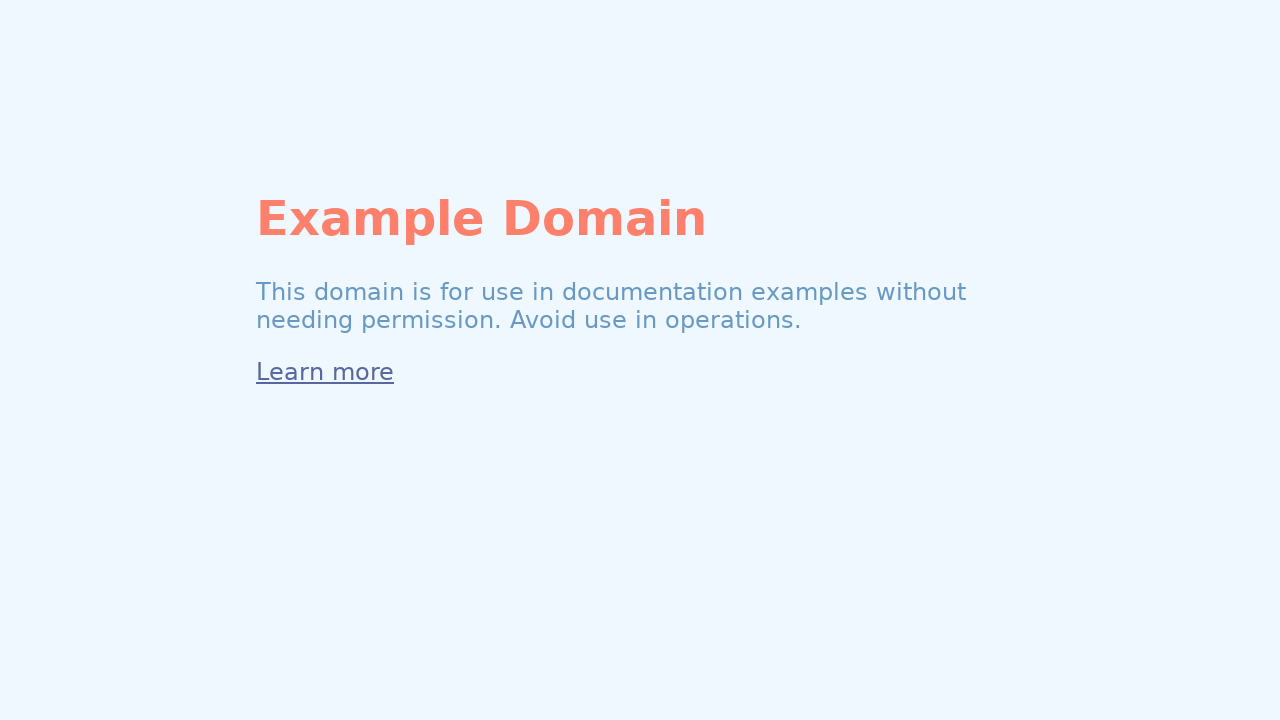